Tests confirmation alert handling by clicking a button that triggers a confirmation dialog and dismissing it

Starting URL: https://demoqa.com/alerts

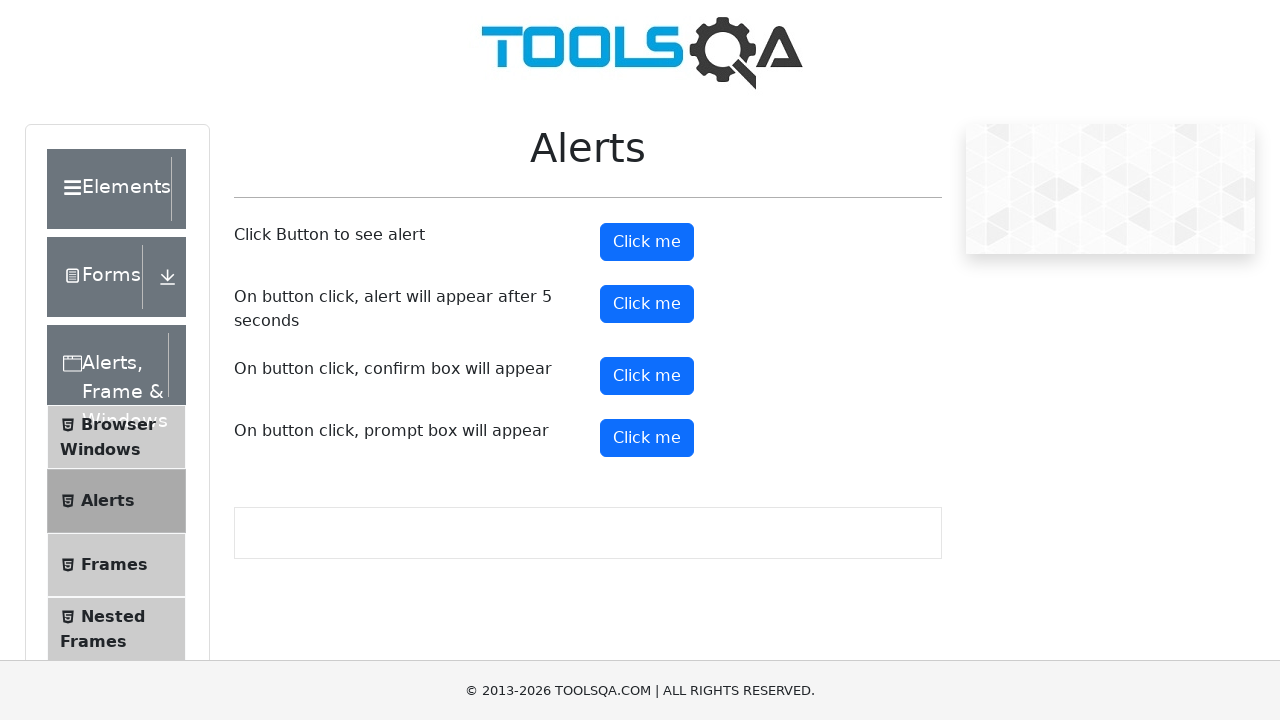

Set up dialog handler to dismiss confirmation alerts
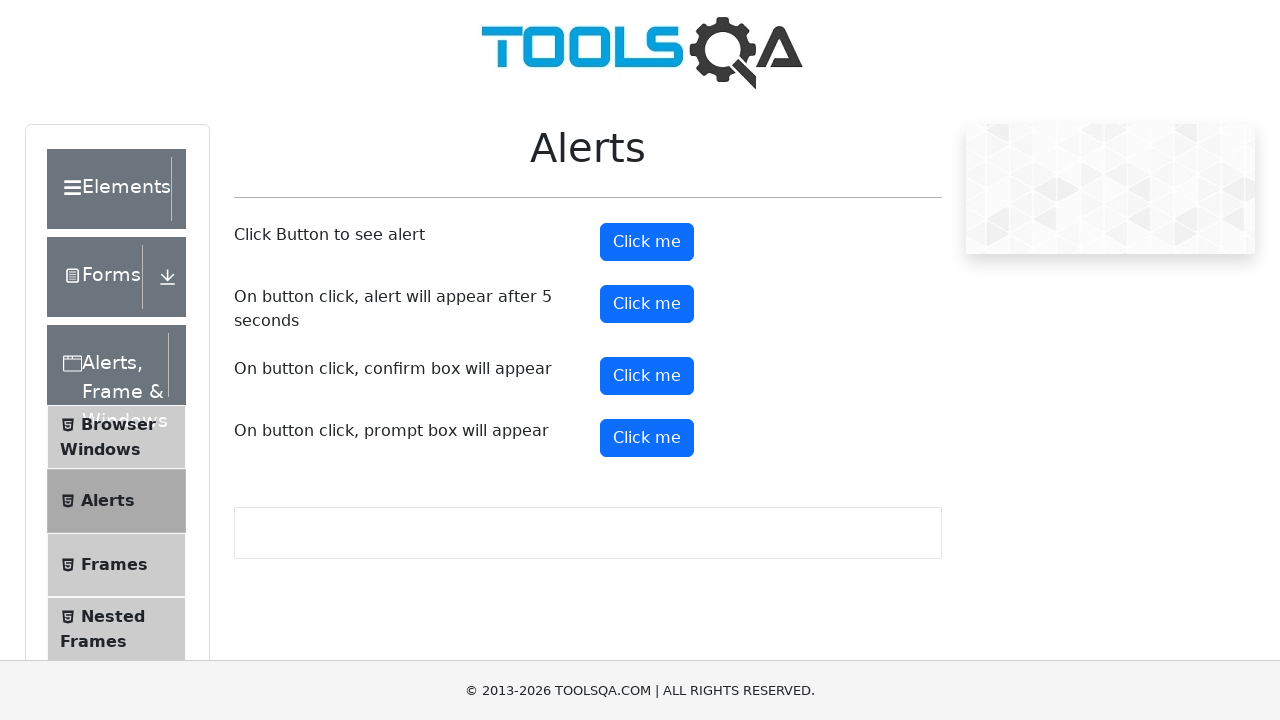

Clicked confirmation button to trigger alert at (647, 376) on button#confirmButton
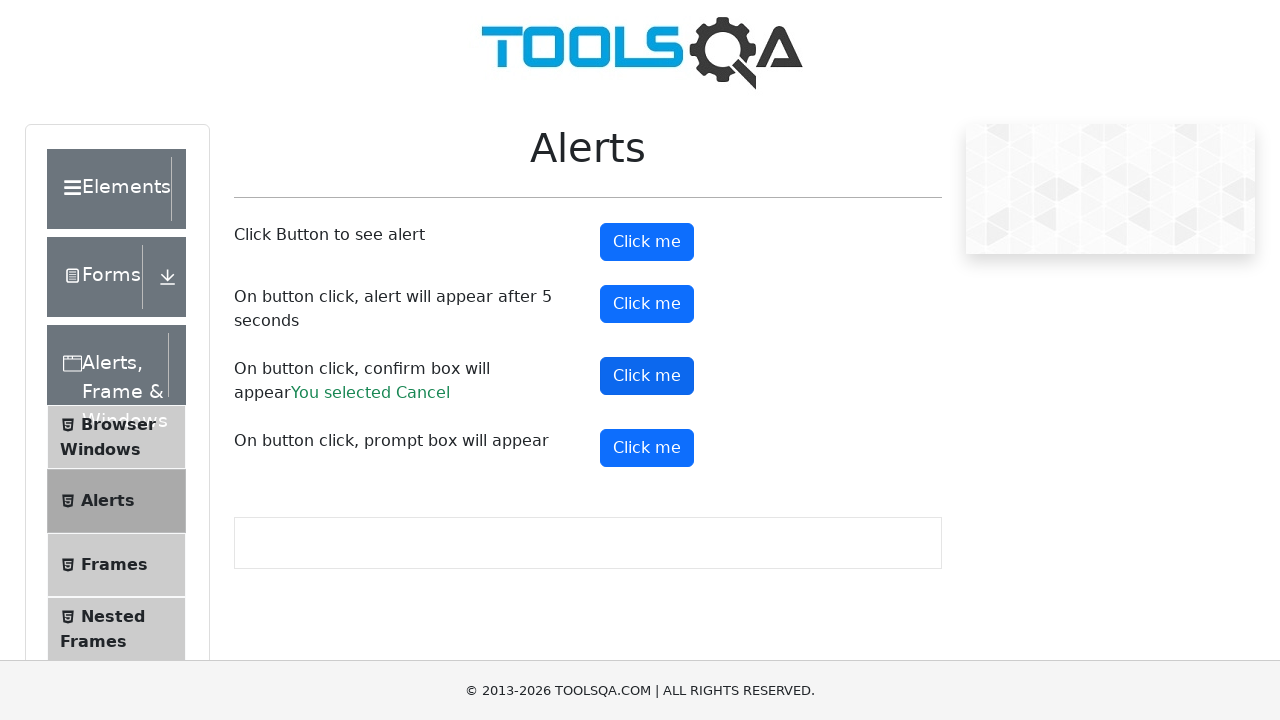

Waited for confirmation dialog to be dismissed
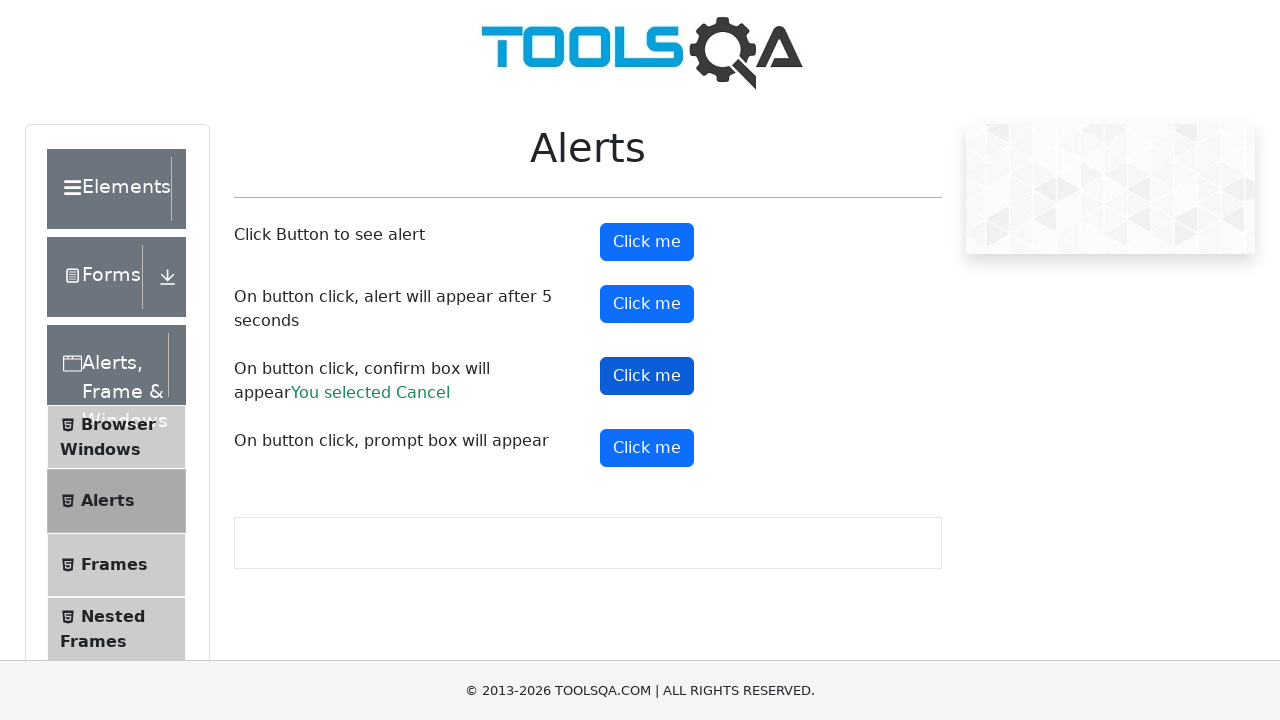

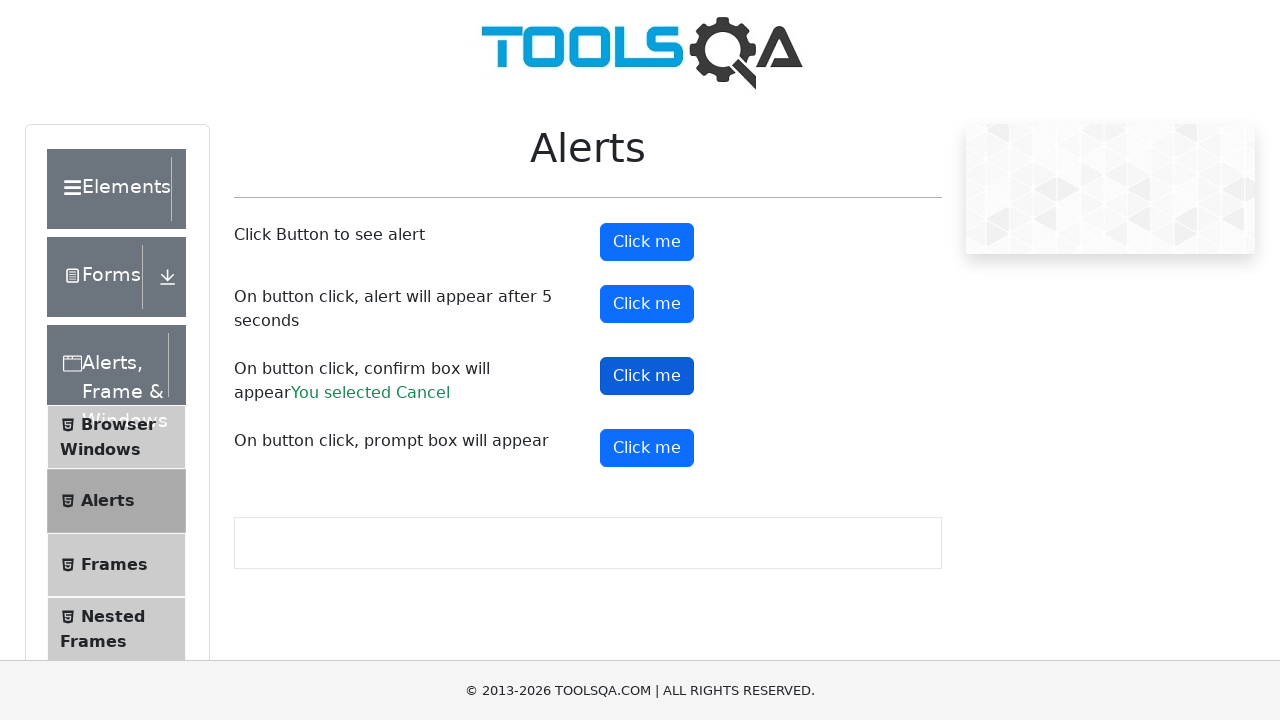